Tests range slider functionality by dragging the slider handle to the left by 100 pixels

Starting URL: https://rangeslider.js.org/

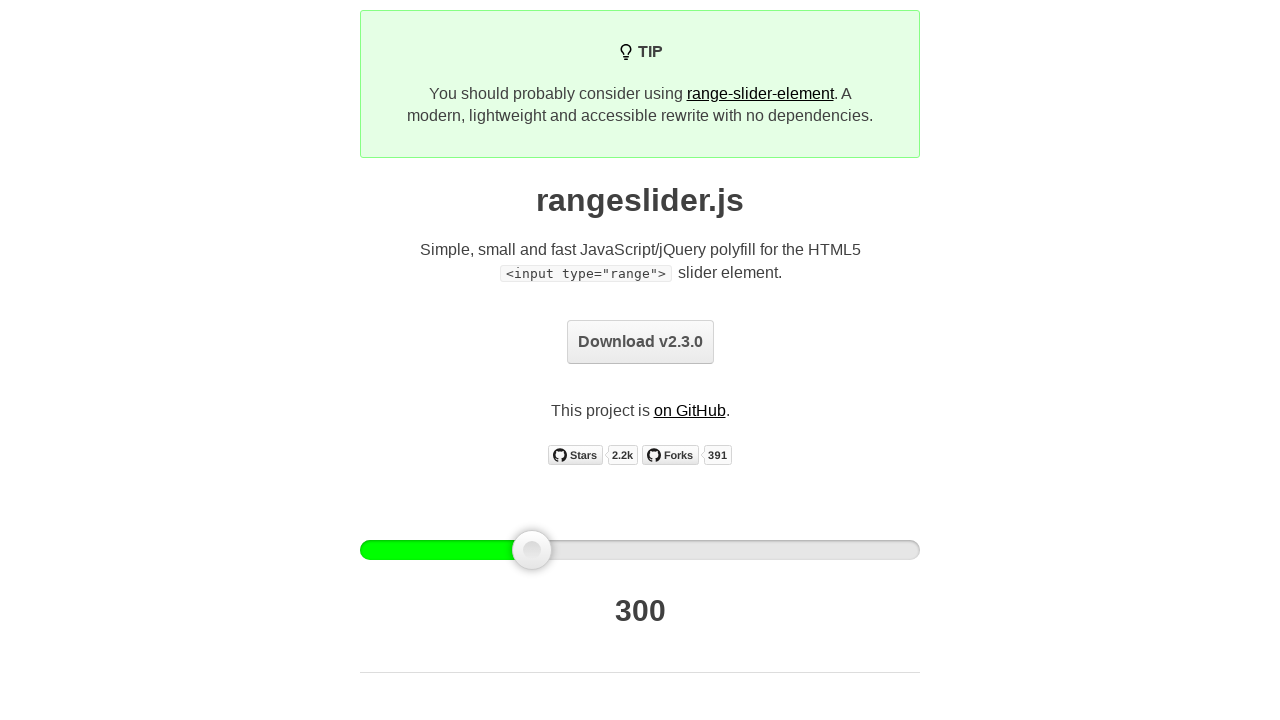

Waited for range slider to become visible
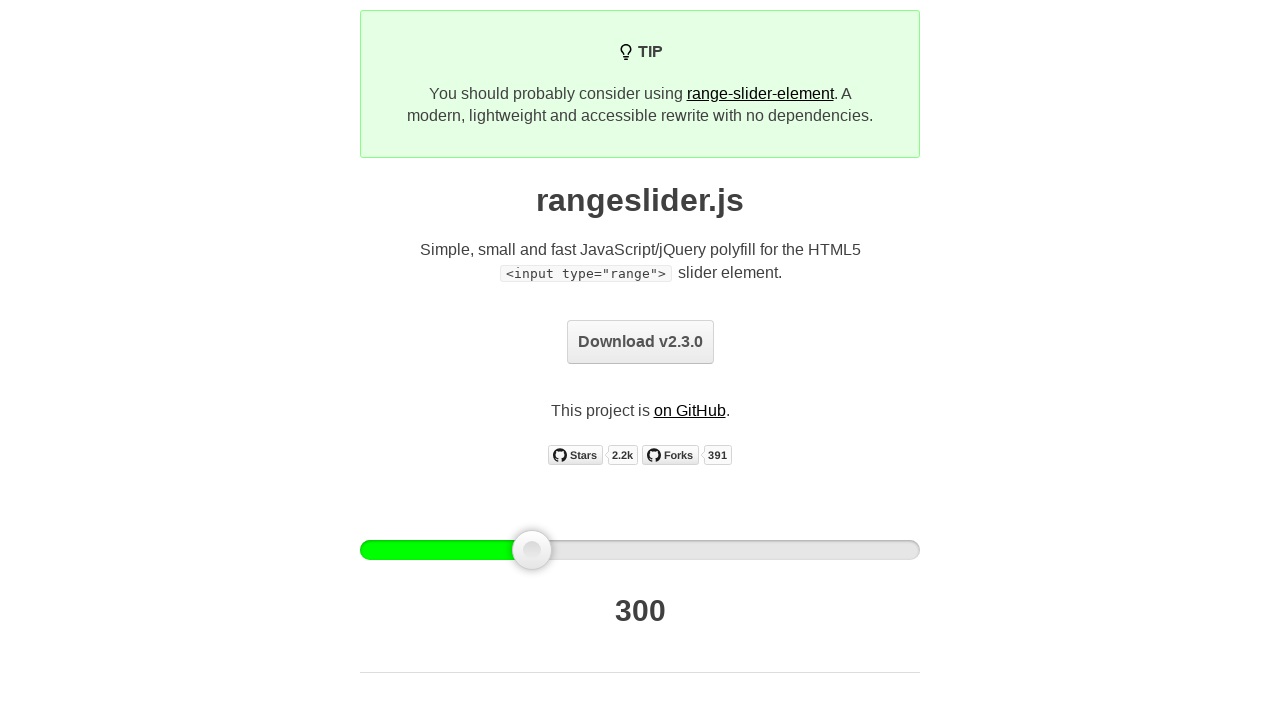

Retrieved slider bounding box coordinates
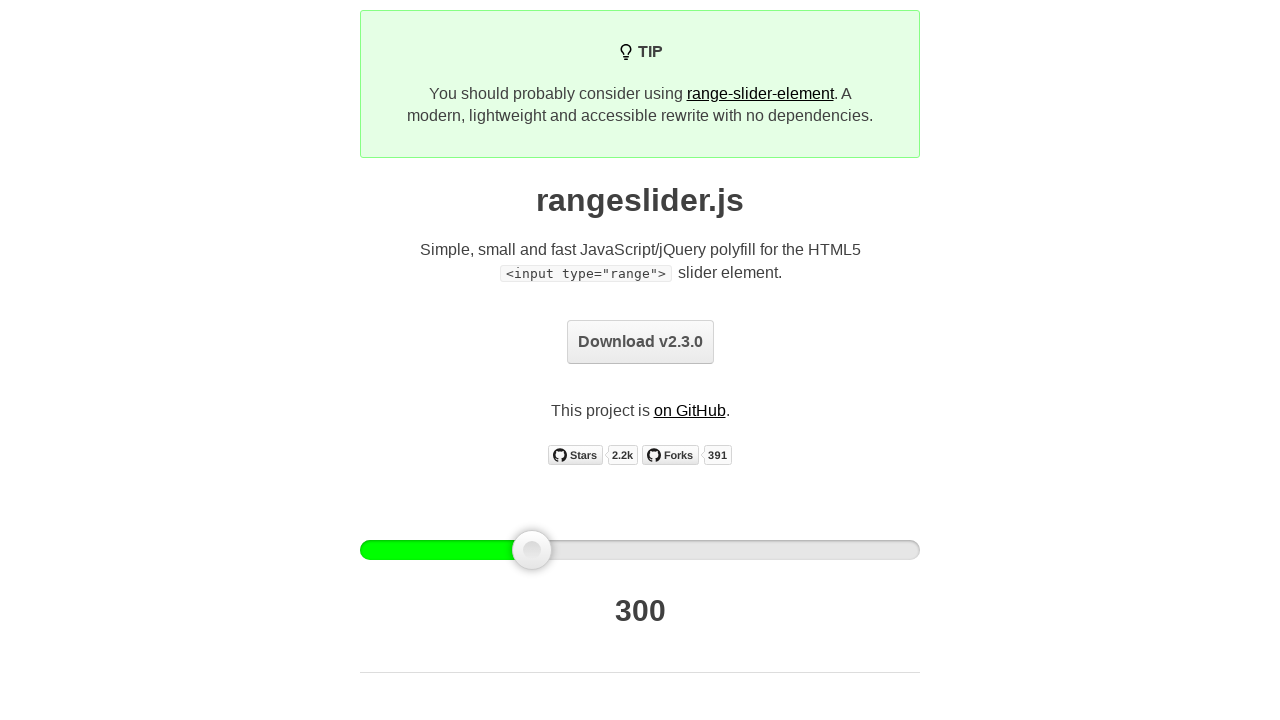

Moved mouse to center of slider handle at (532, 550)
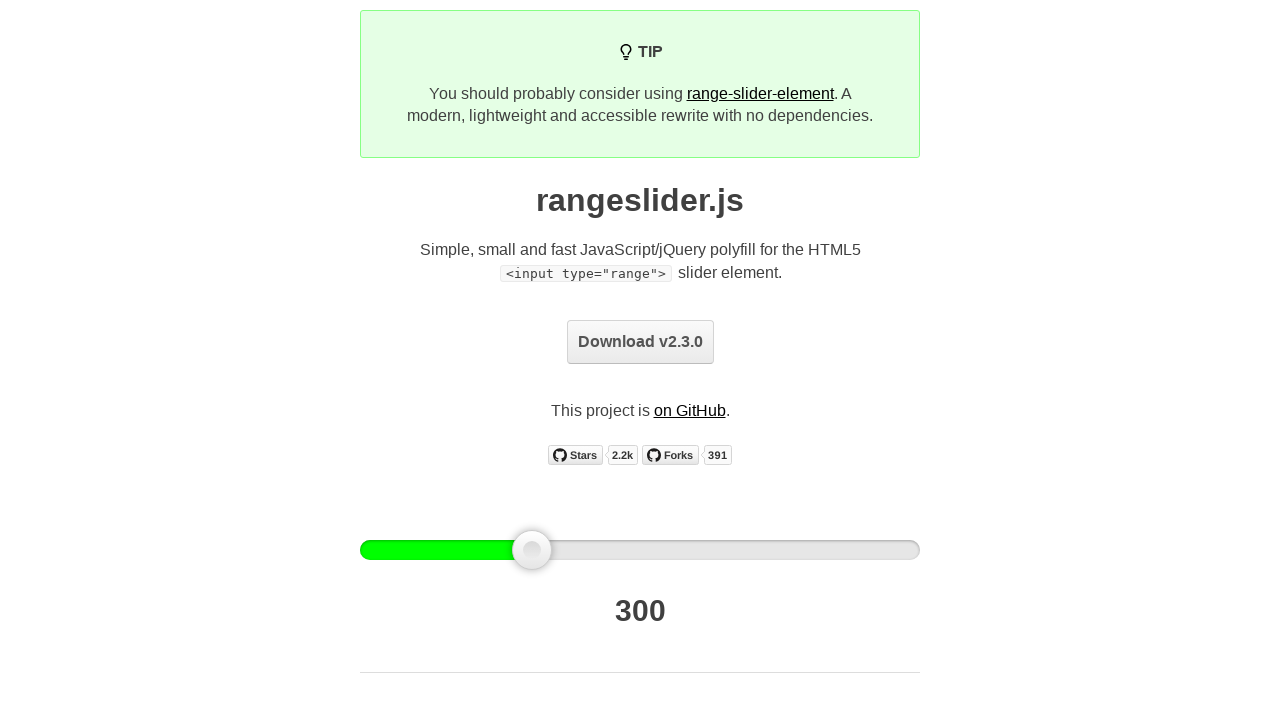

Pressed down mouse button on slider handle at (532, 550)
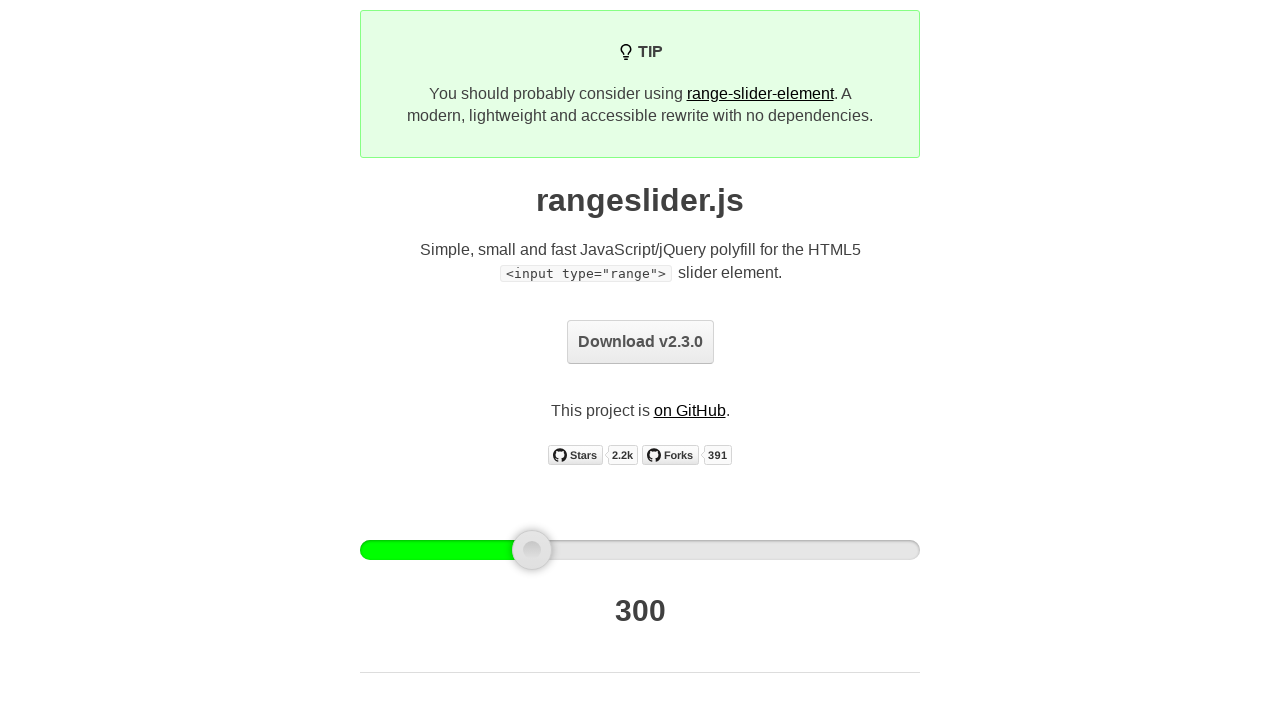

Dragged slider handle 100 pixels to the left at (432, 550)
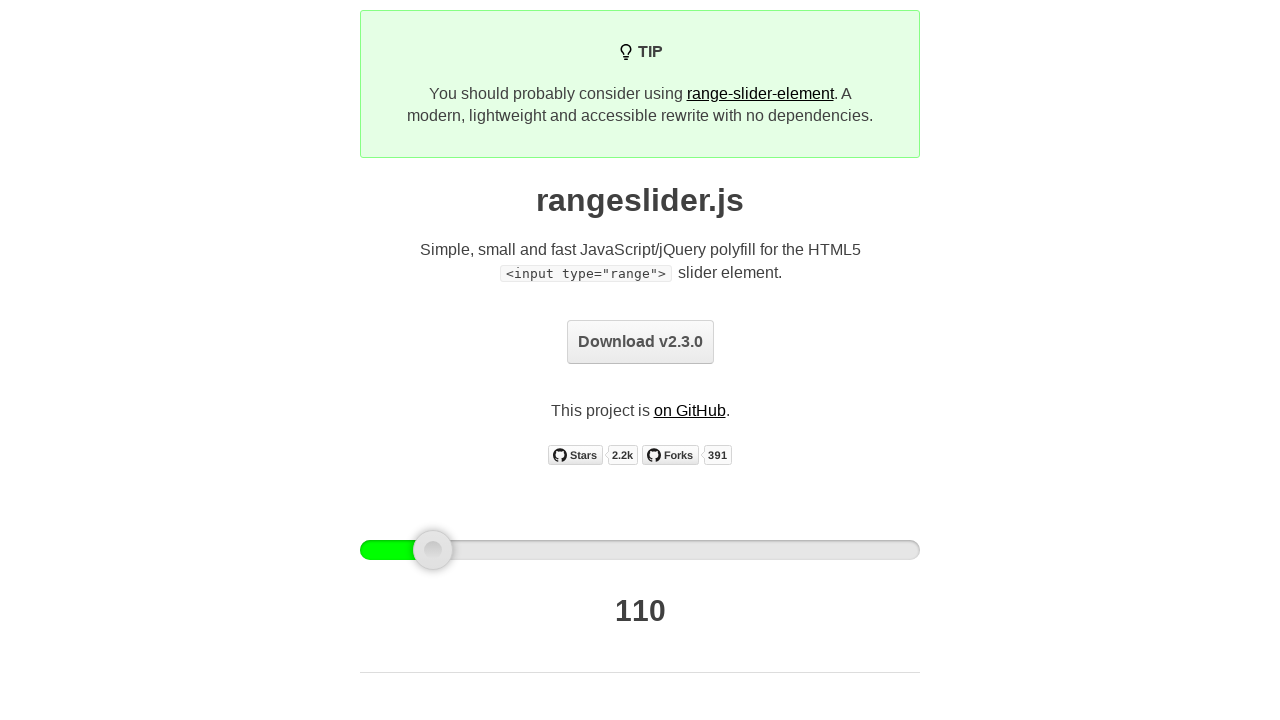

Released mouse button to complete slider drag at (432, 550)
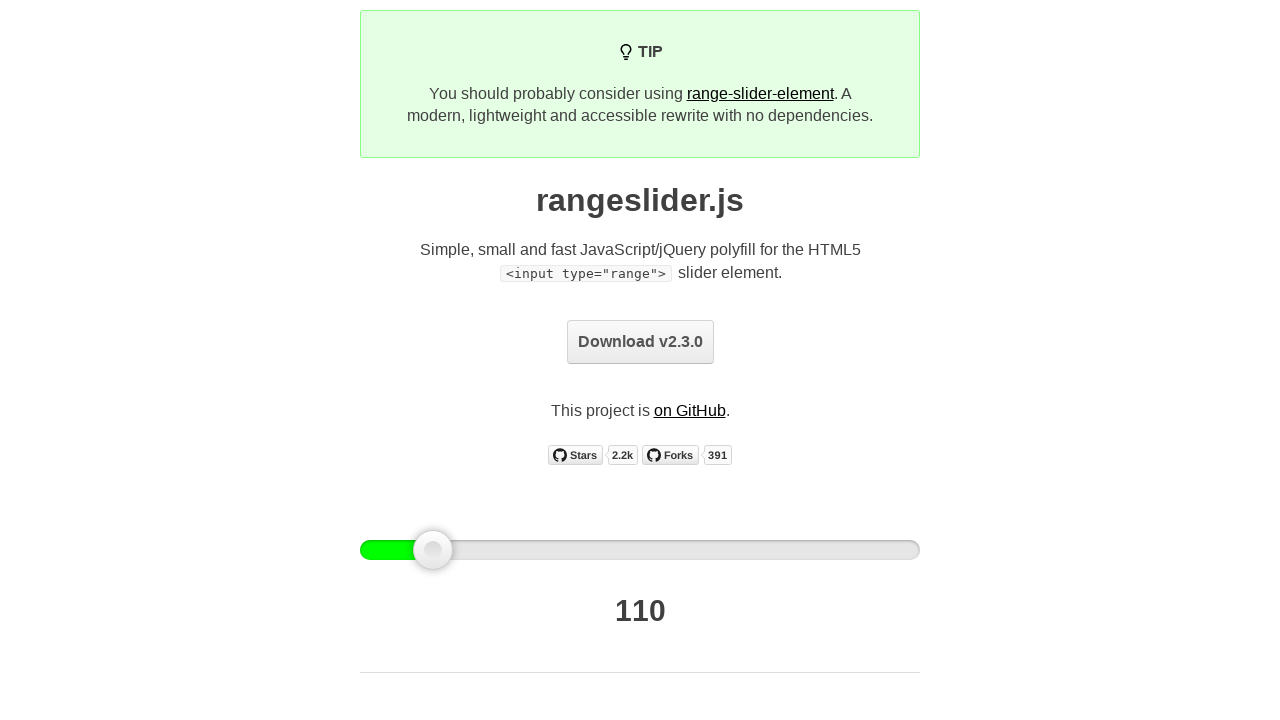

Verified output value element is present on page
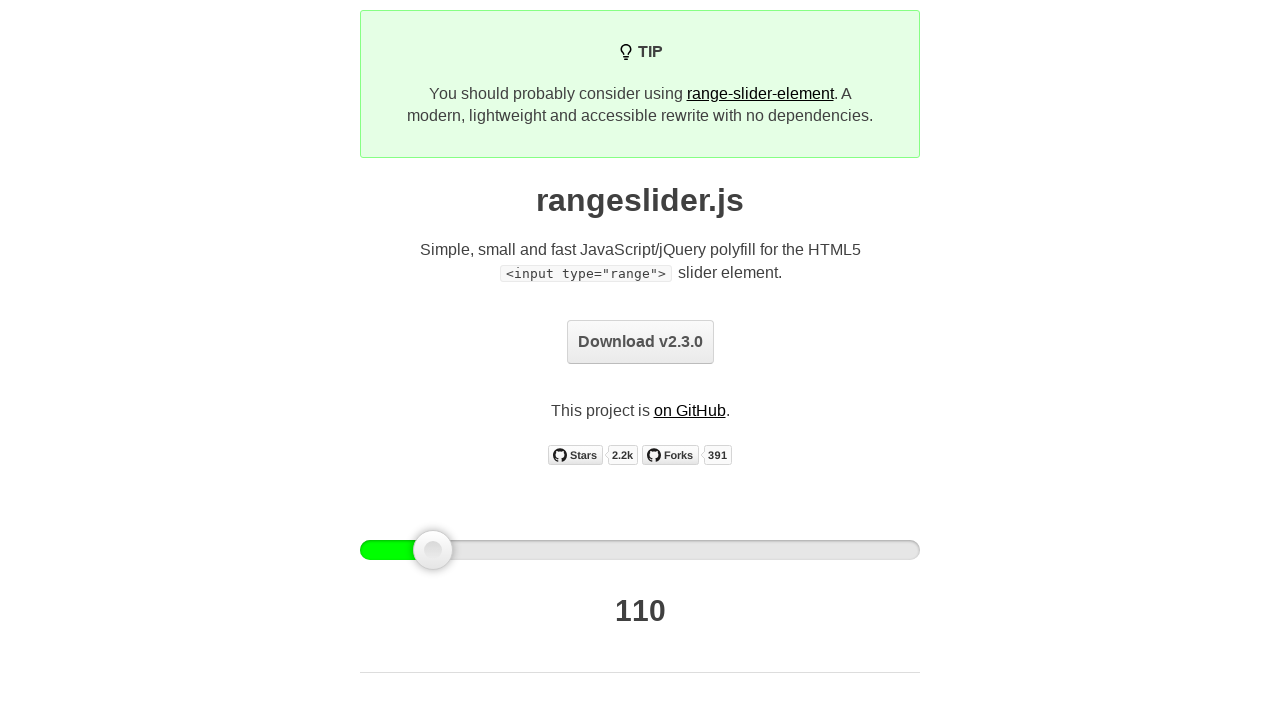

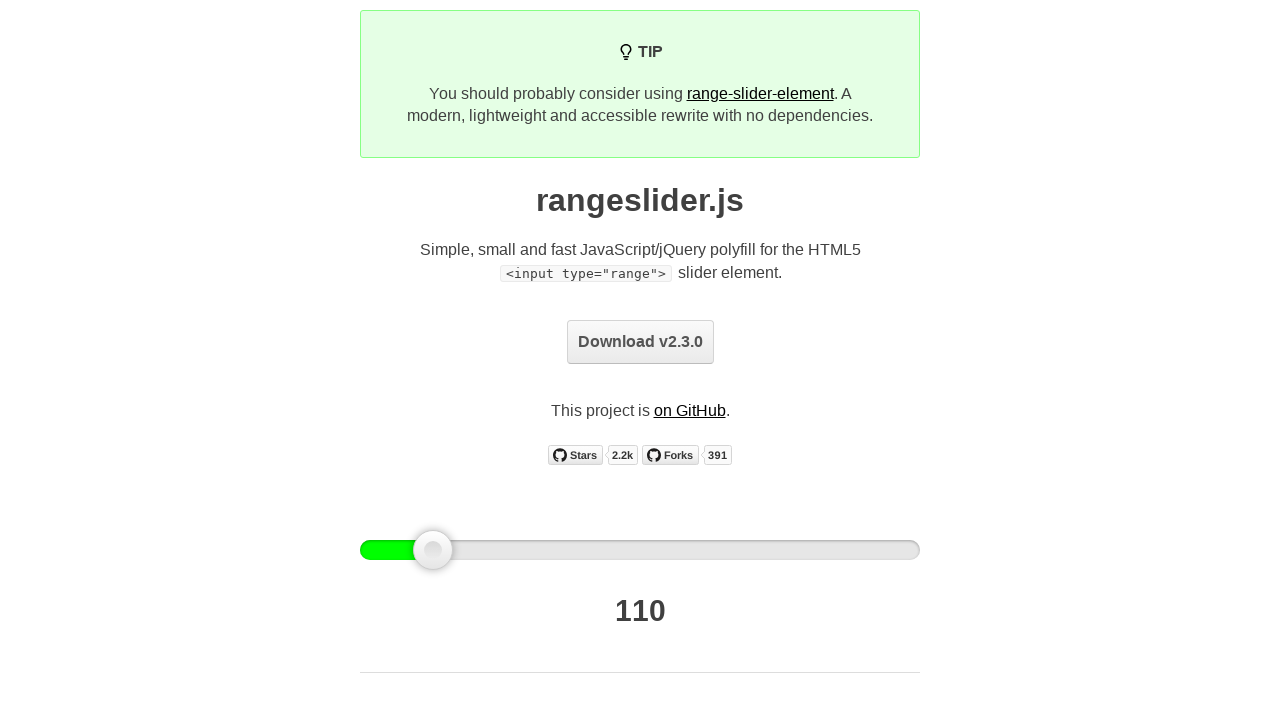